Tests dropdown menu functionality by selecting "Austria" from a country dropdown and verifying the selection.

Starting URL: https://qa-practice.netlify.app/dropdowns

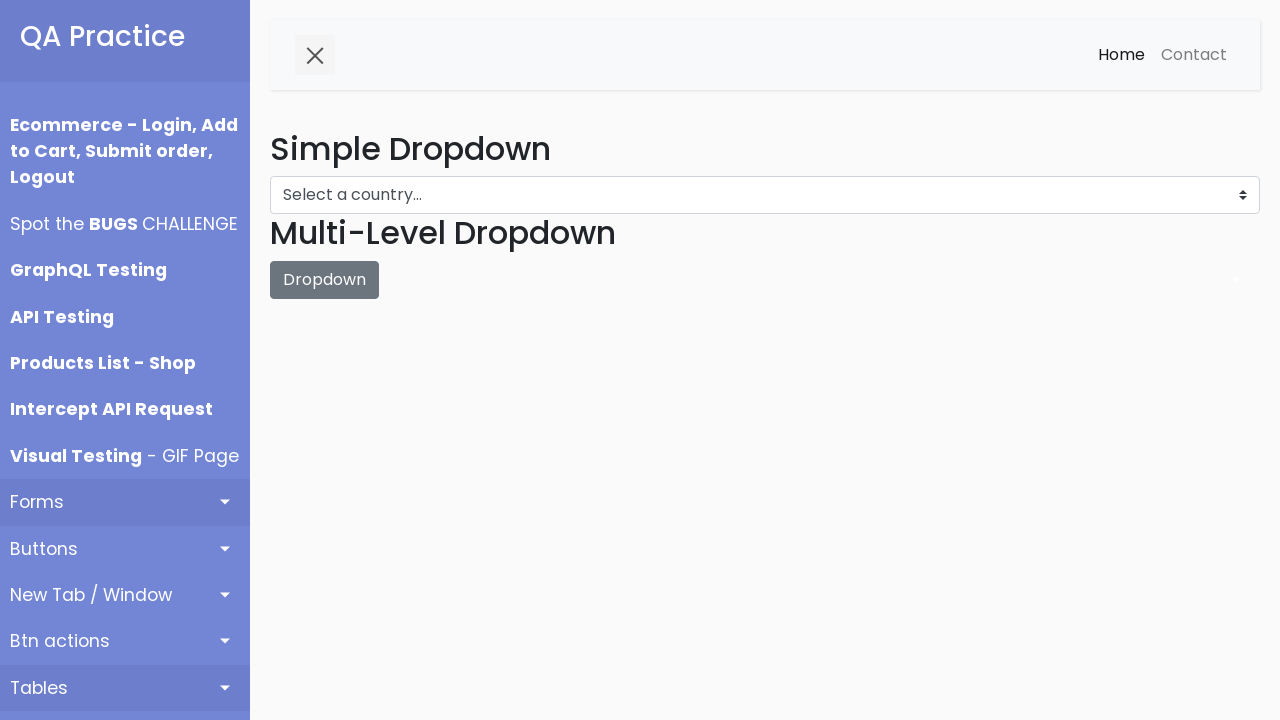

Navigated to dropdown menu test page
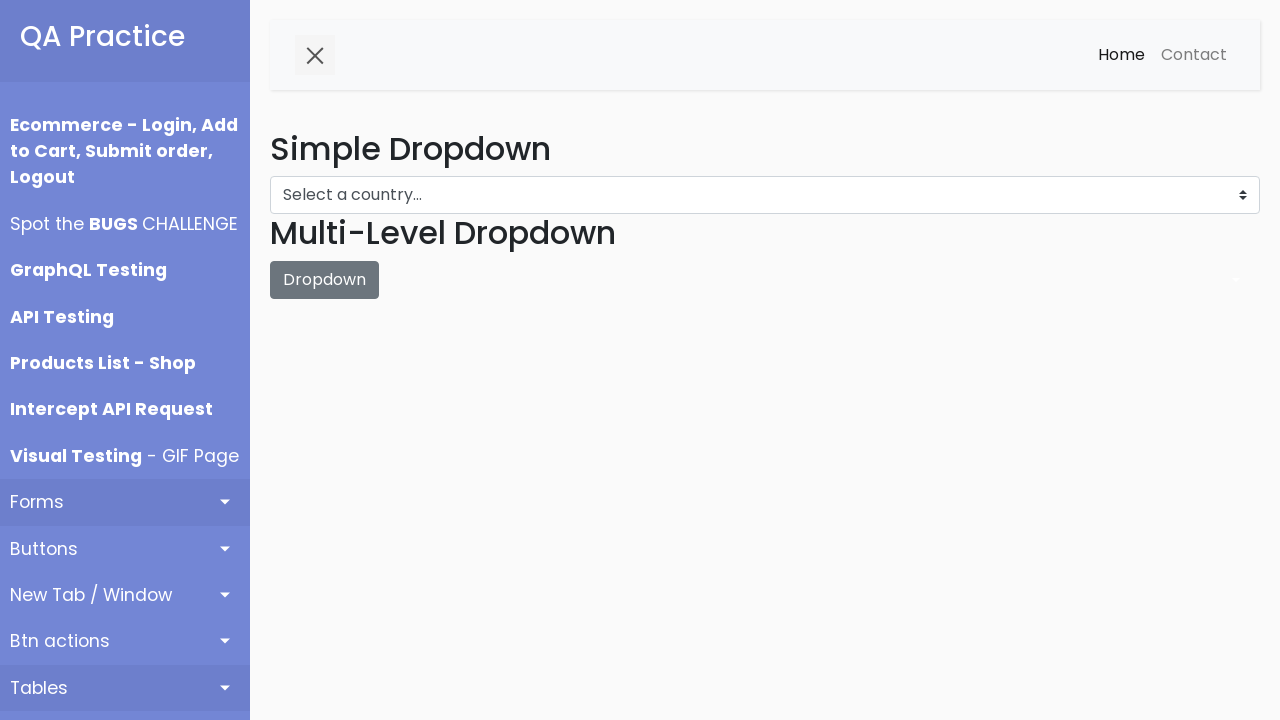

Selected 'Austria' from country dropdown menu on #dropdown-menu
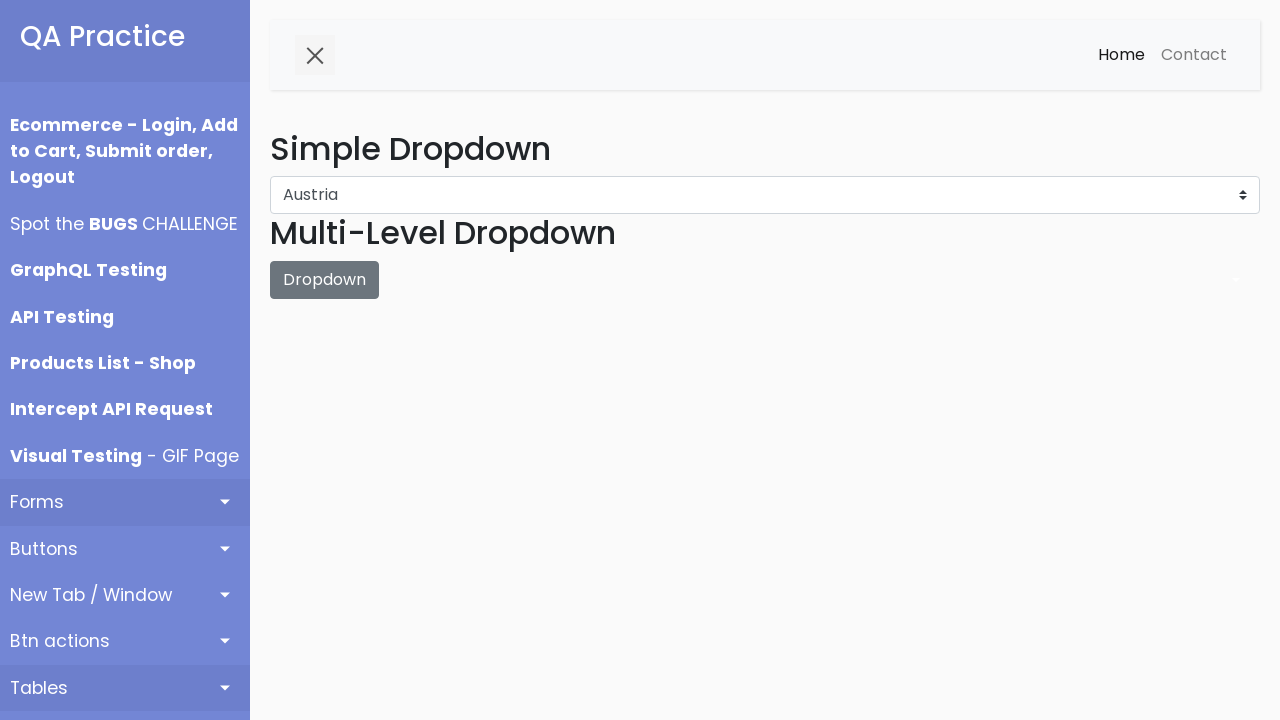

Verified that 'Austria' was successfully selected in dropdown
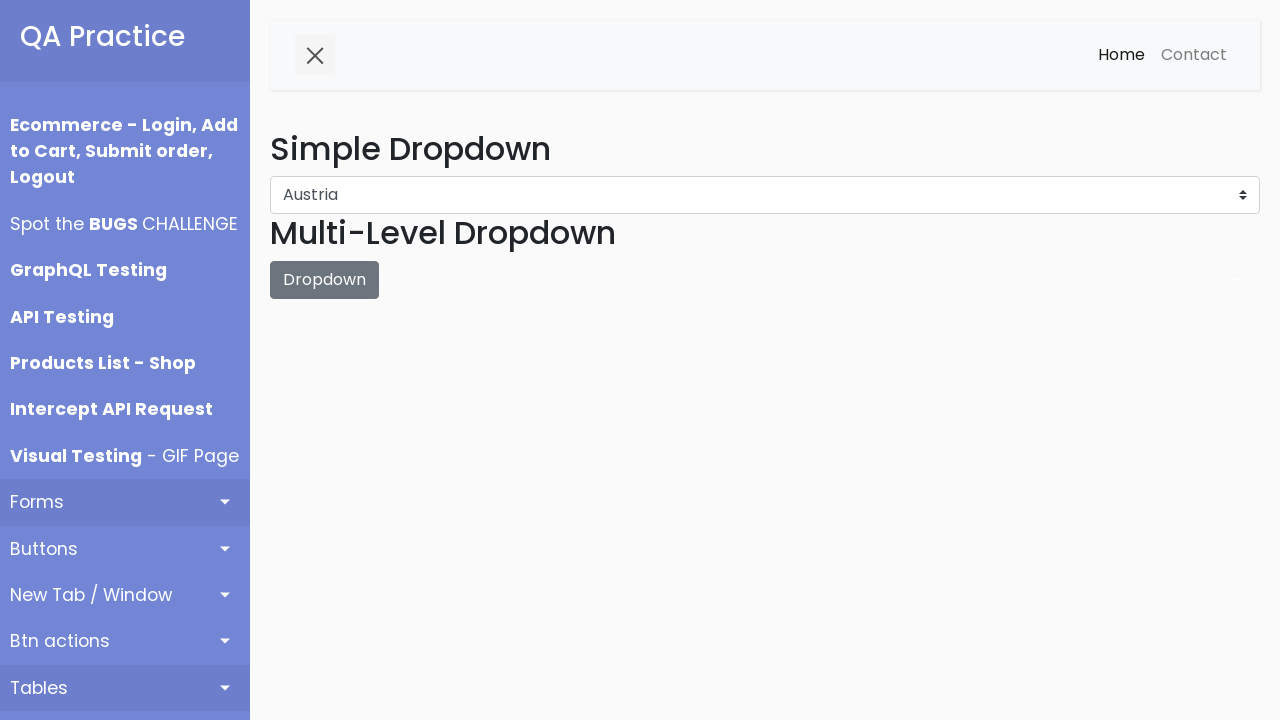

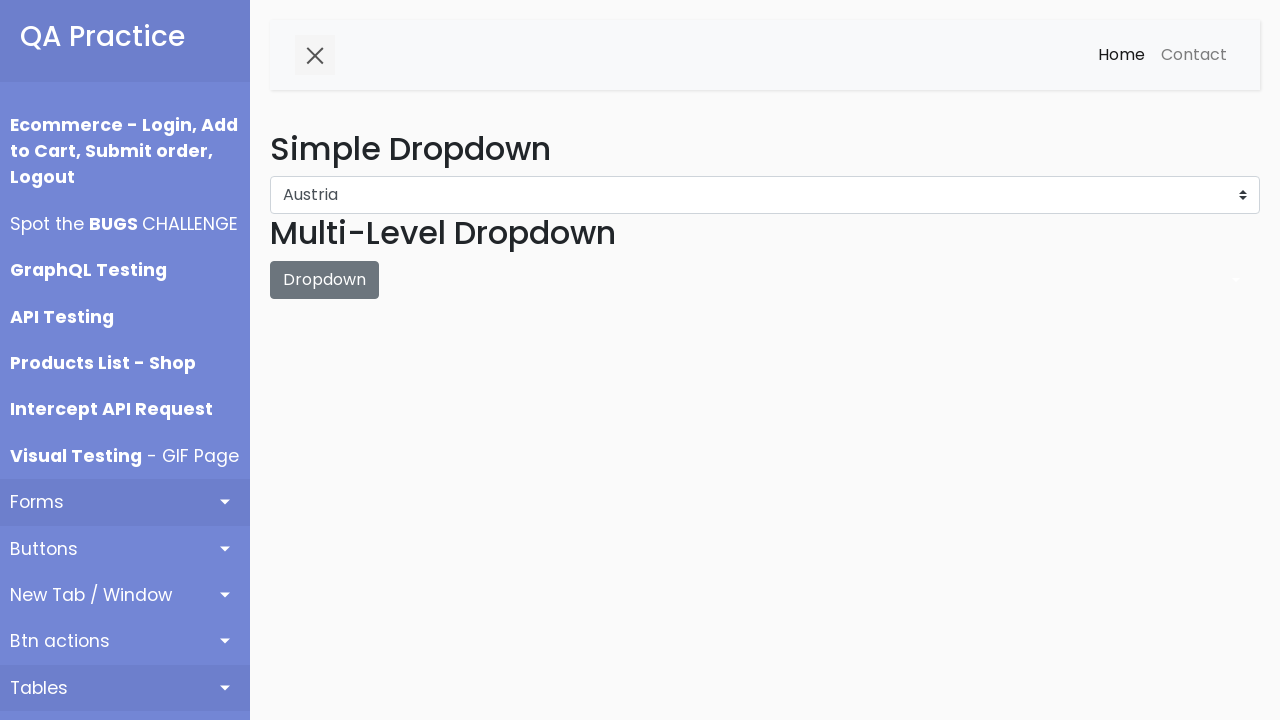